Navigates to the cflowapps signup page and maximizes the browser window to verify the page loads successfully.

Starting URL: https://www.cflowapps.com/stage-signup/

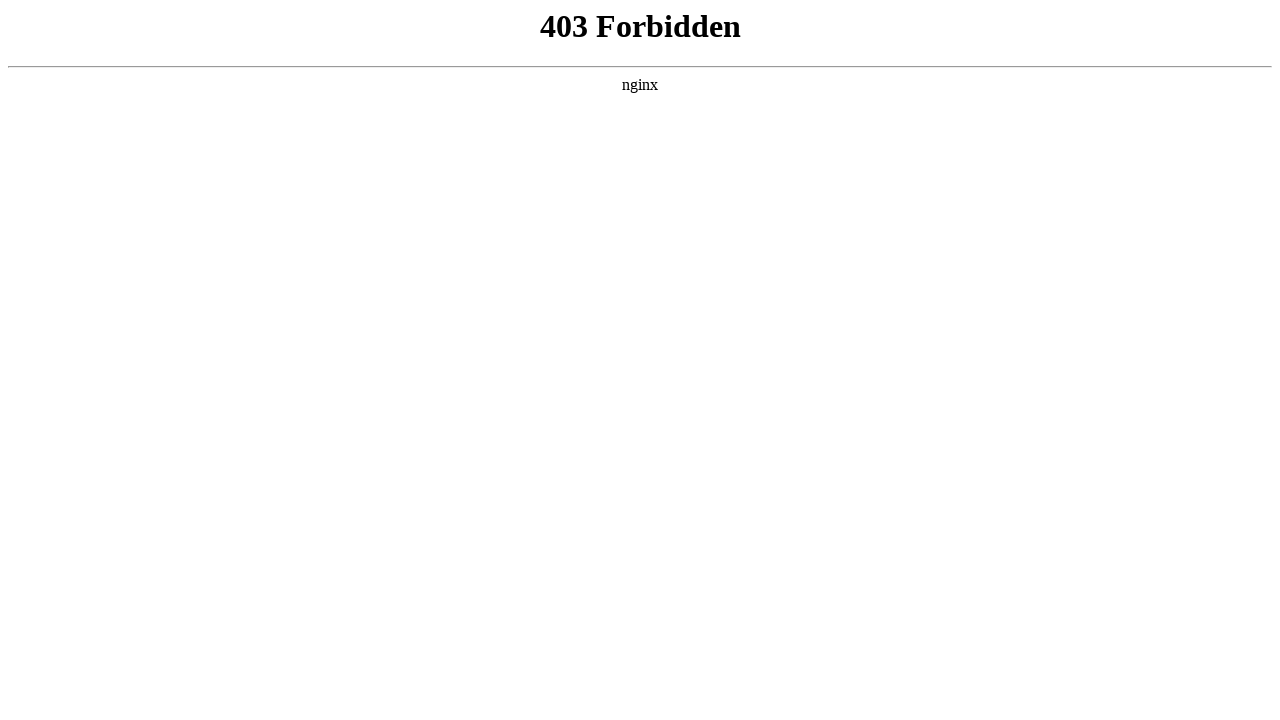

Navigated to cflowapps stage signup page
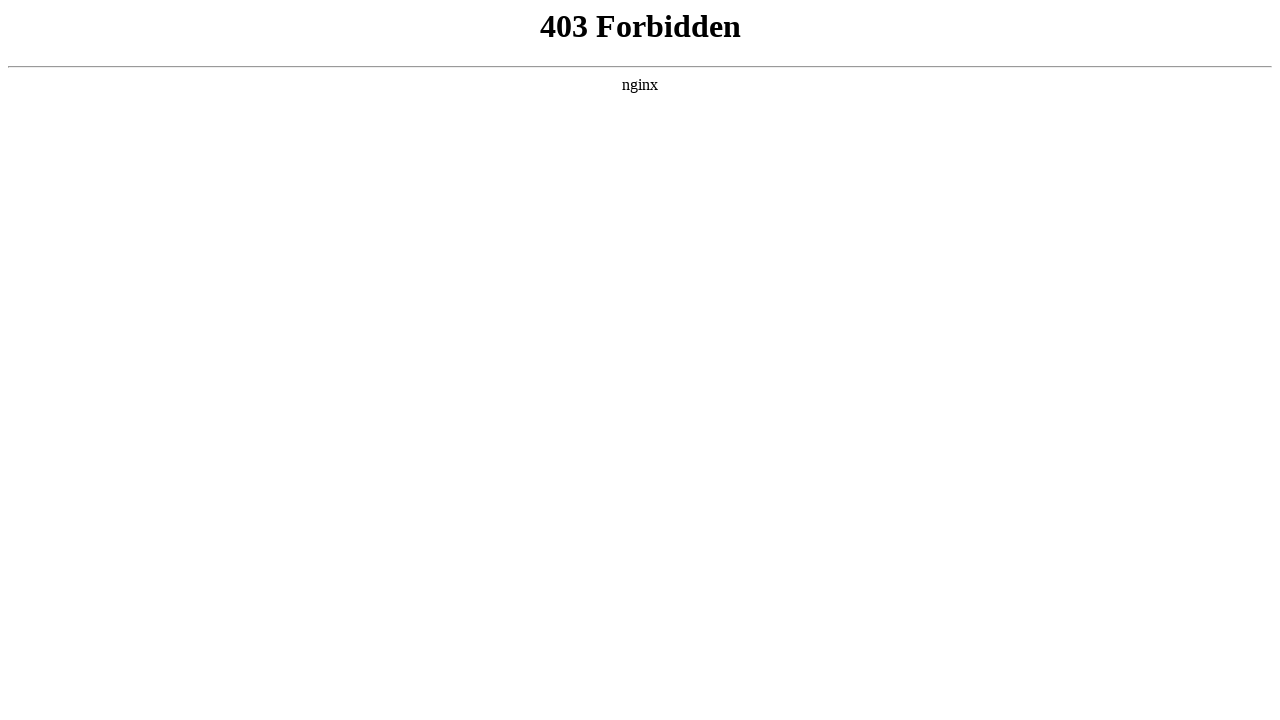

Maximized browser window to 1920x1080
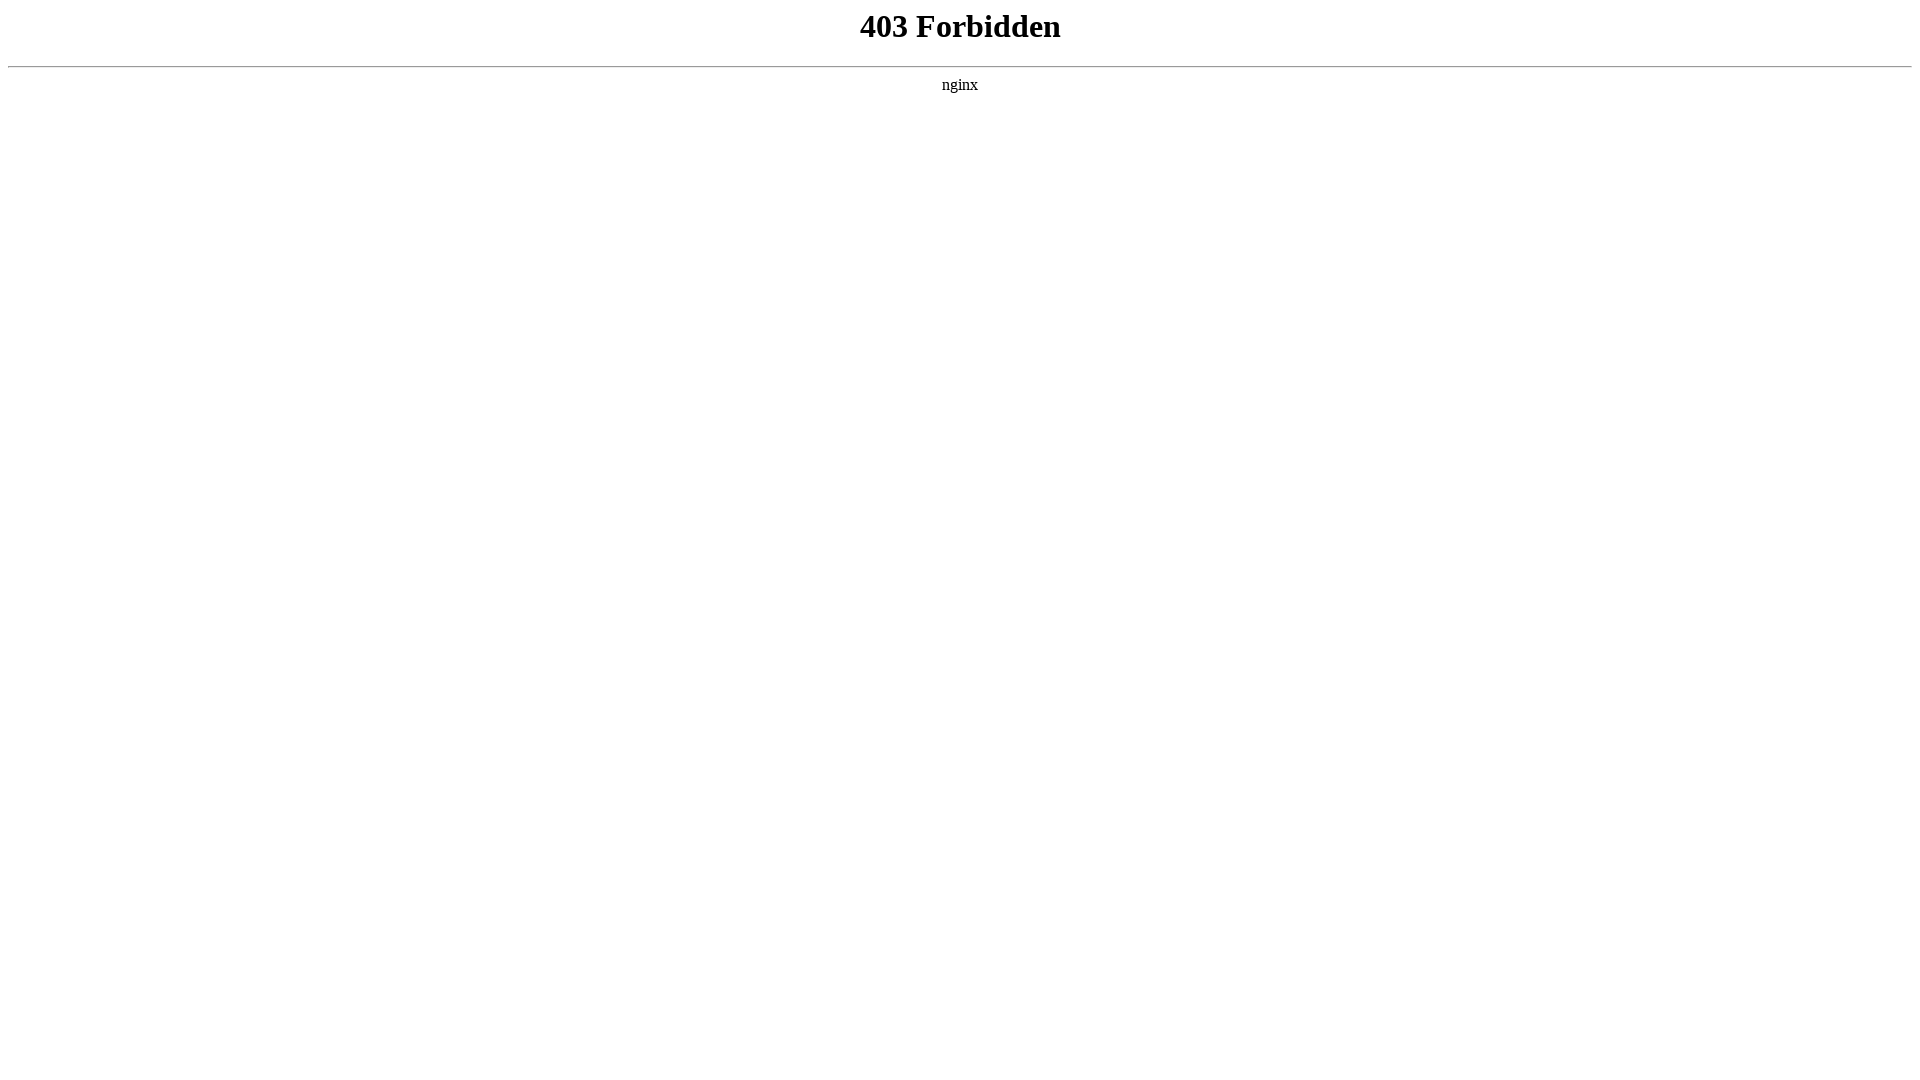

Page fully loaded and ready
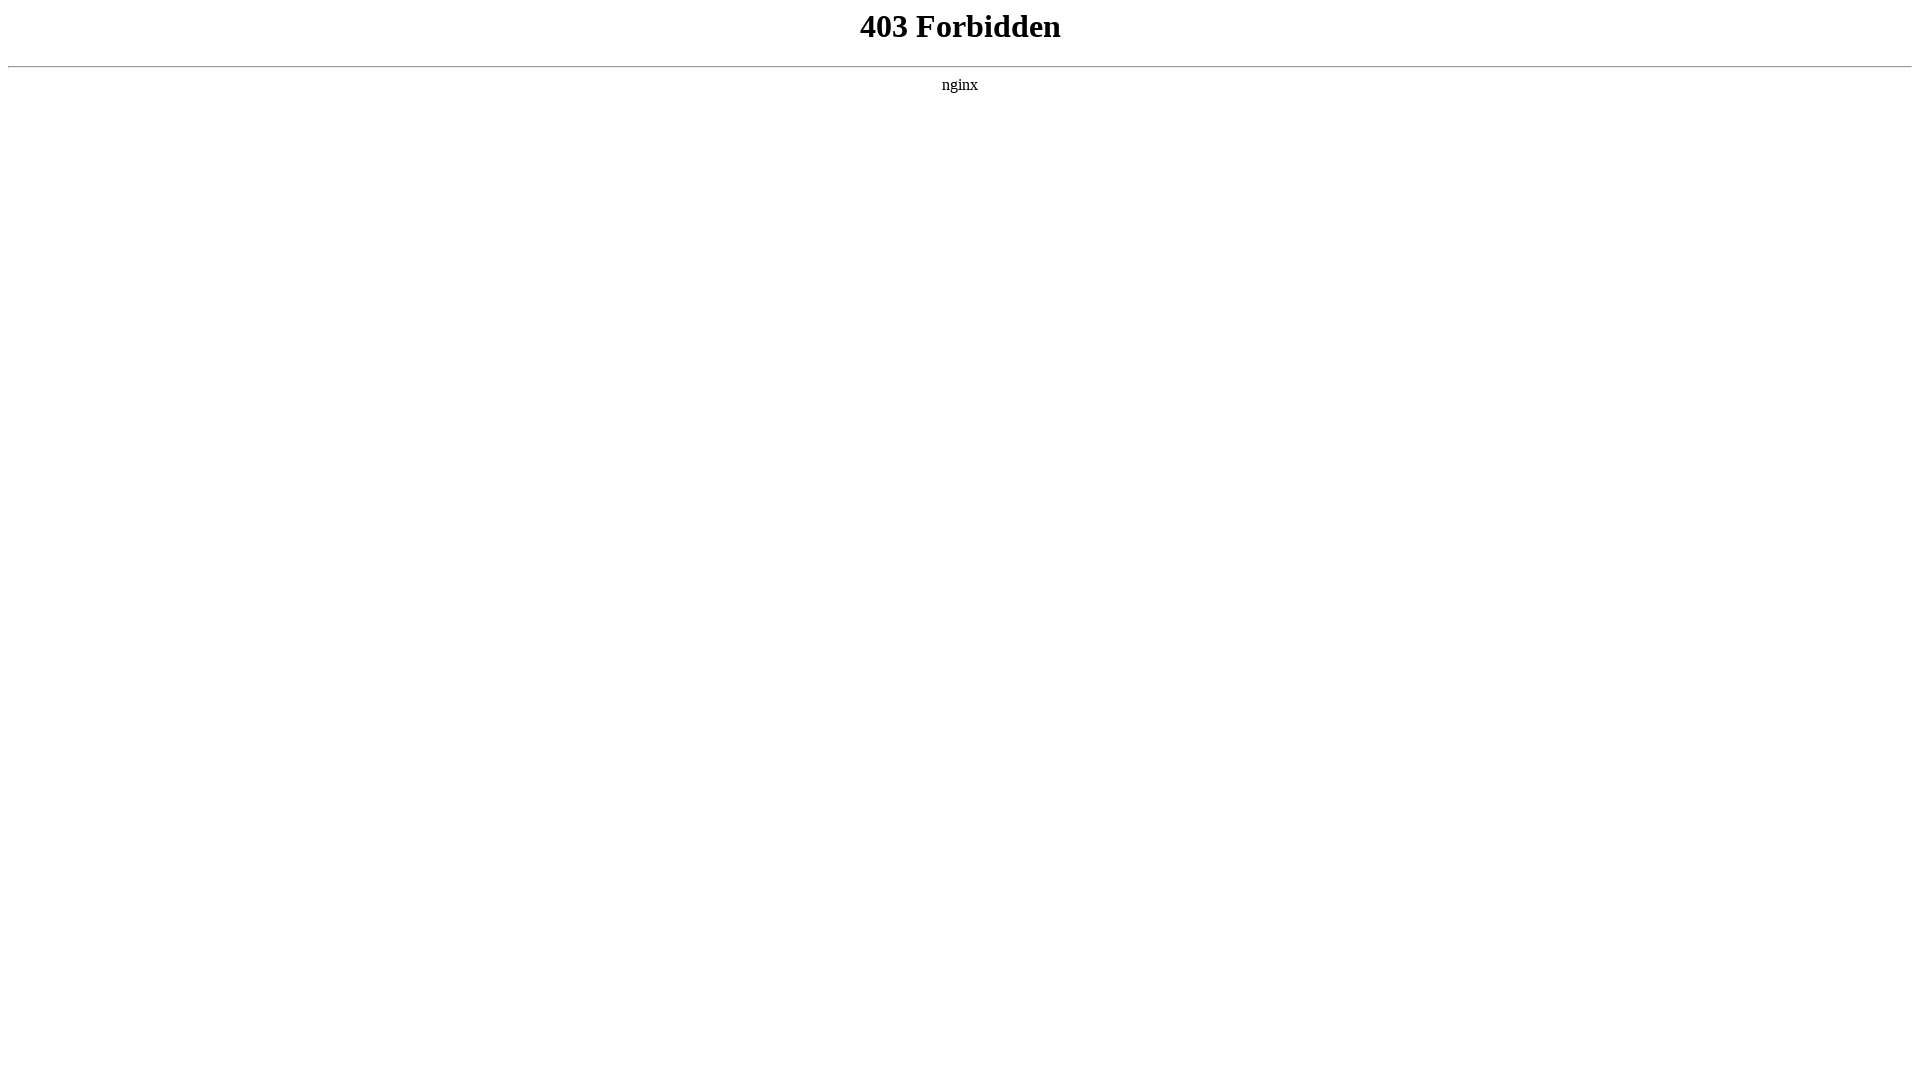

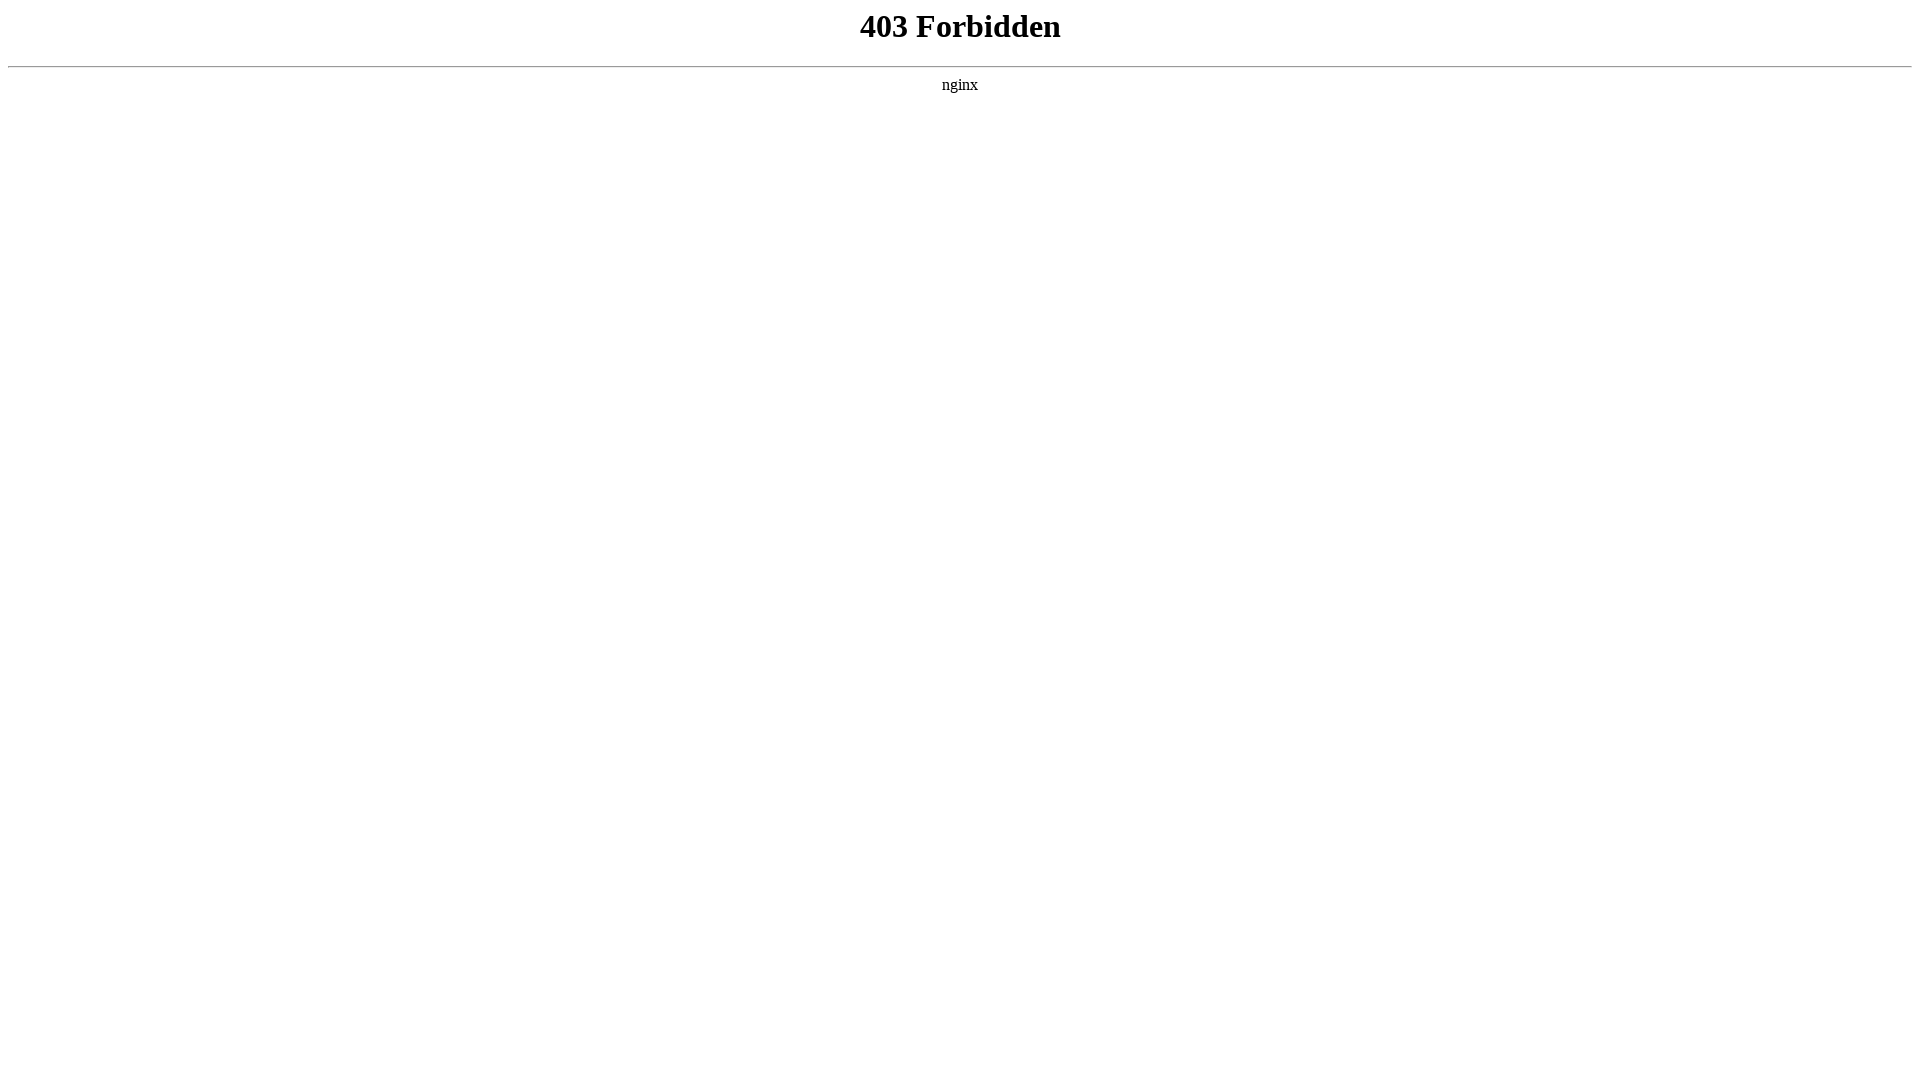